Tests JavaScript alert handling by clicking buttons to trigger simple, confirmation, and prompt alerts, then accepting, dismissing, and entering text into them

Starting URL: https://the-internet.herokuapp.com/javascript_alerts

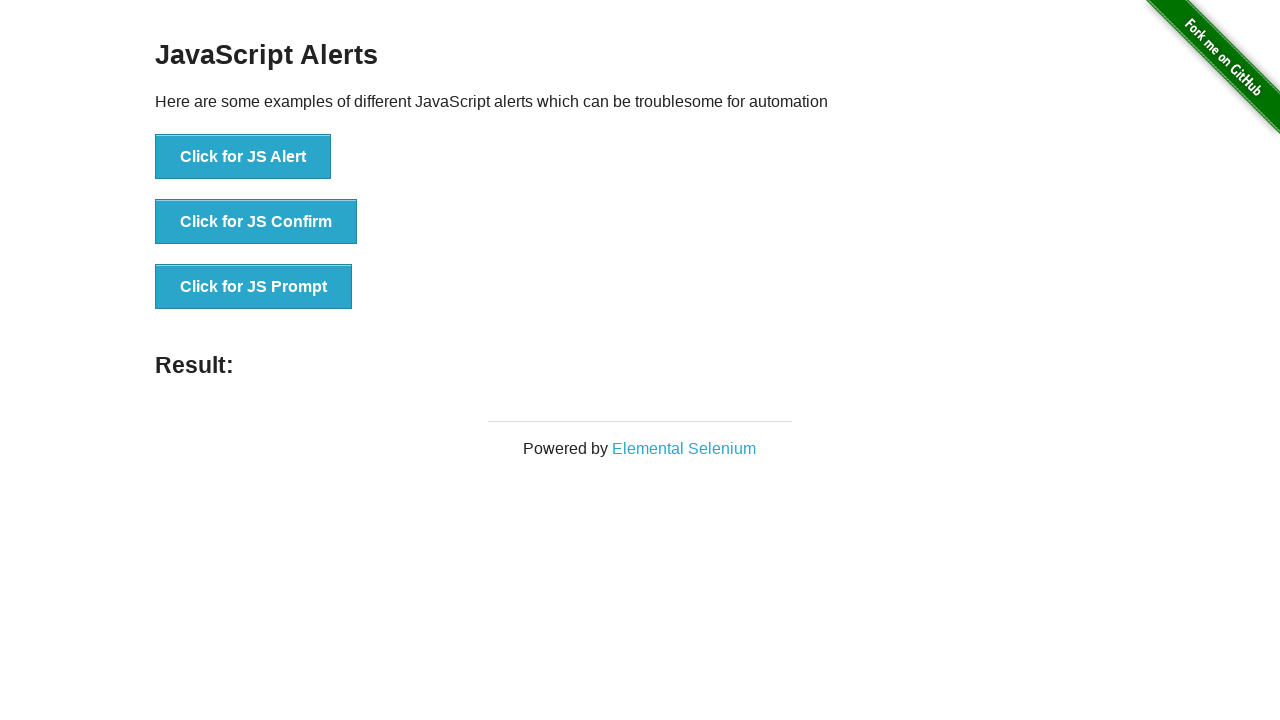

Clicked simple alert button at (243, 157) on button[onclick='jsAlert()']
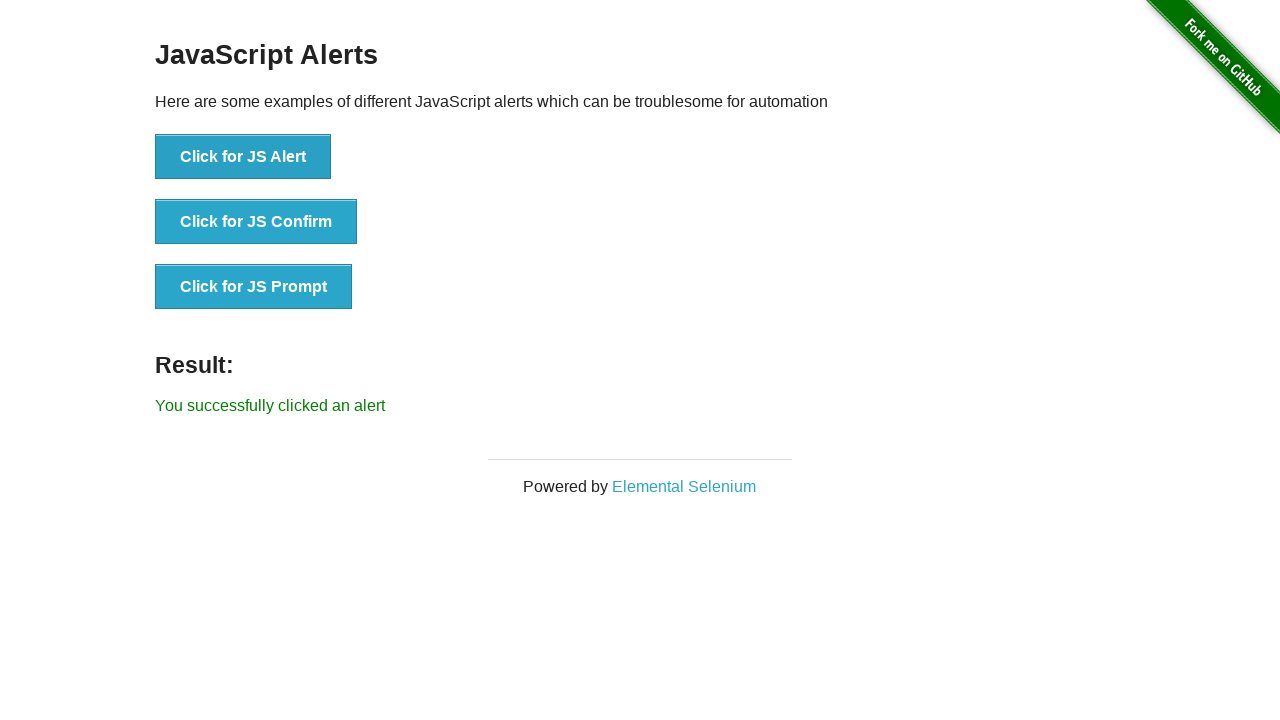

Set up dialog handler to accept alerts
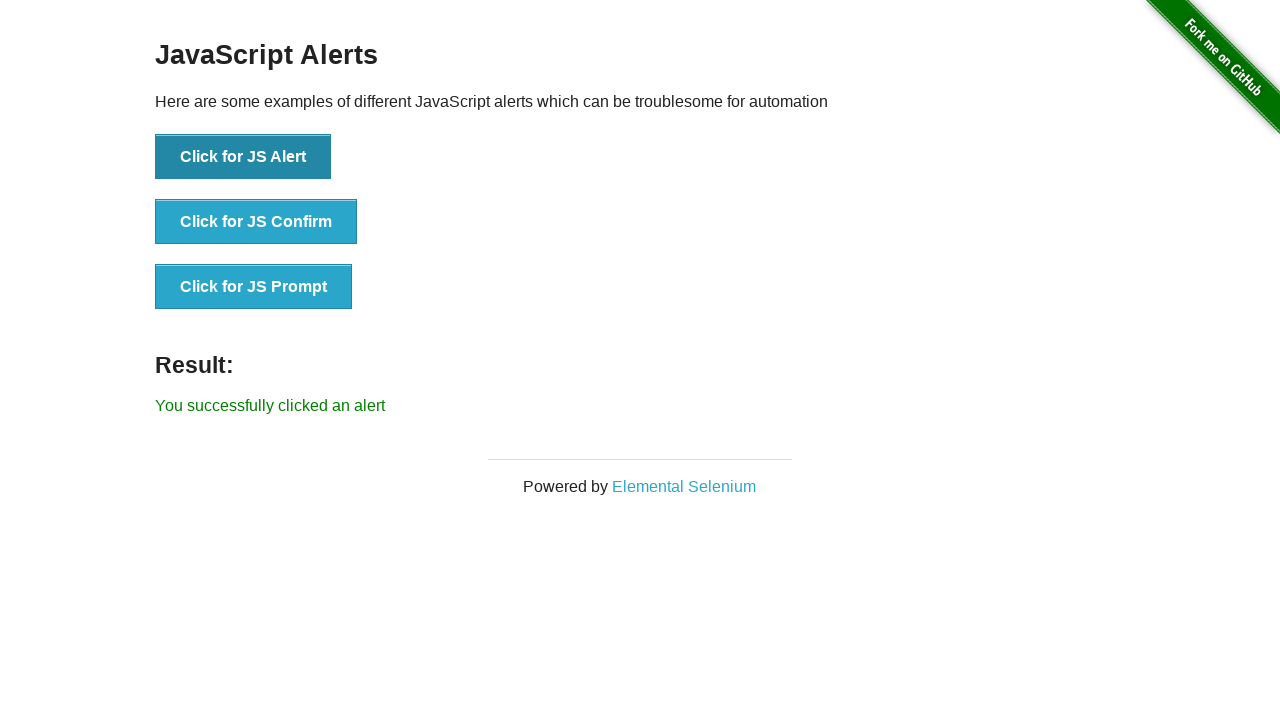

Waited for simple alert to be handled
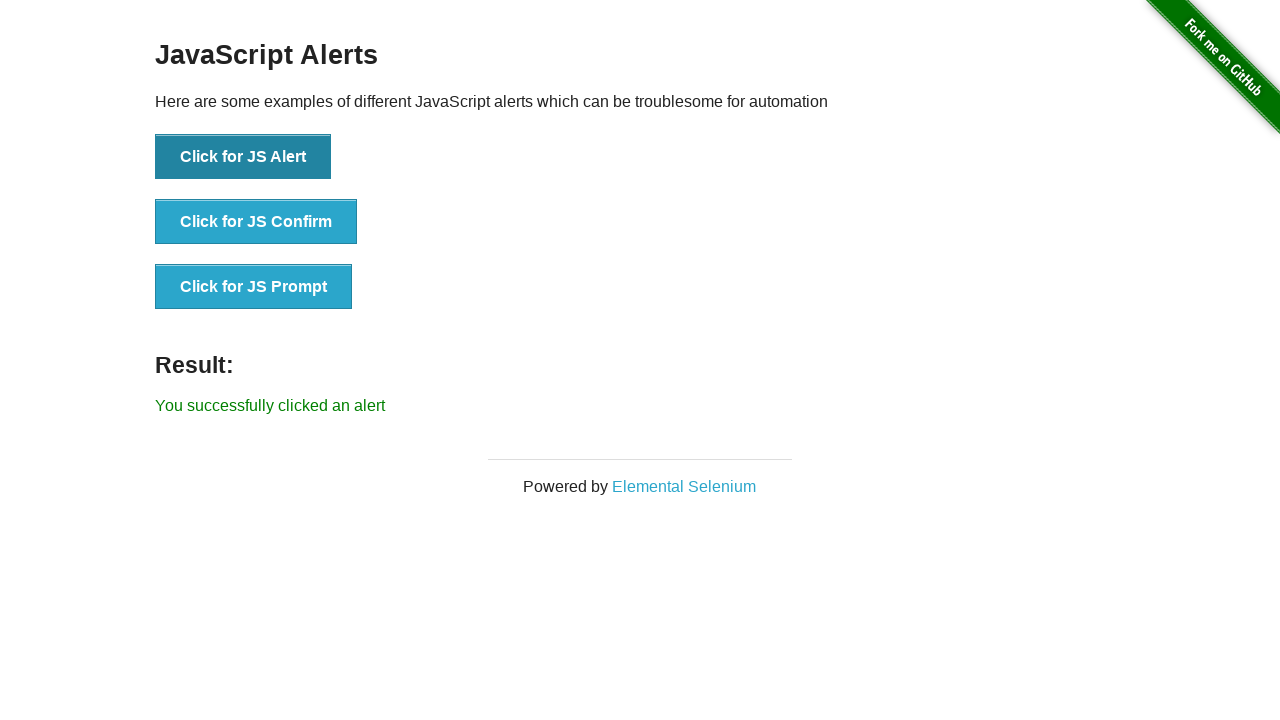

Clicked confirmation alert button at (256, 222) on button[onclick='jsConfirm()']
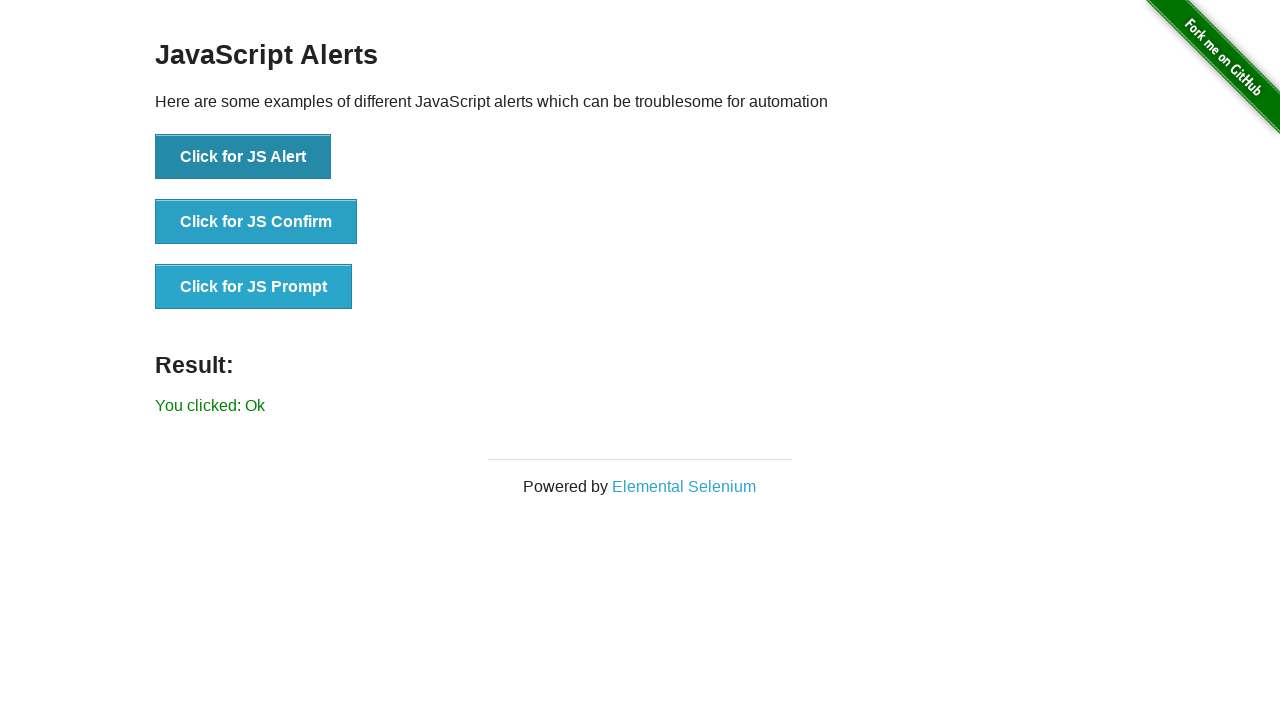

Set up dialog handler to dismiss confirmation alert
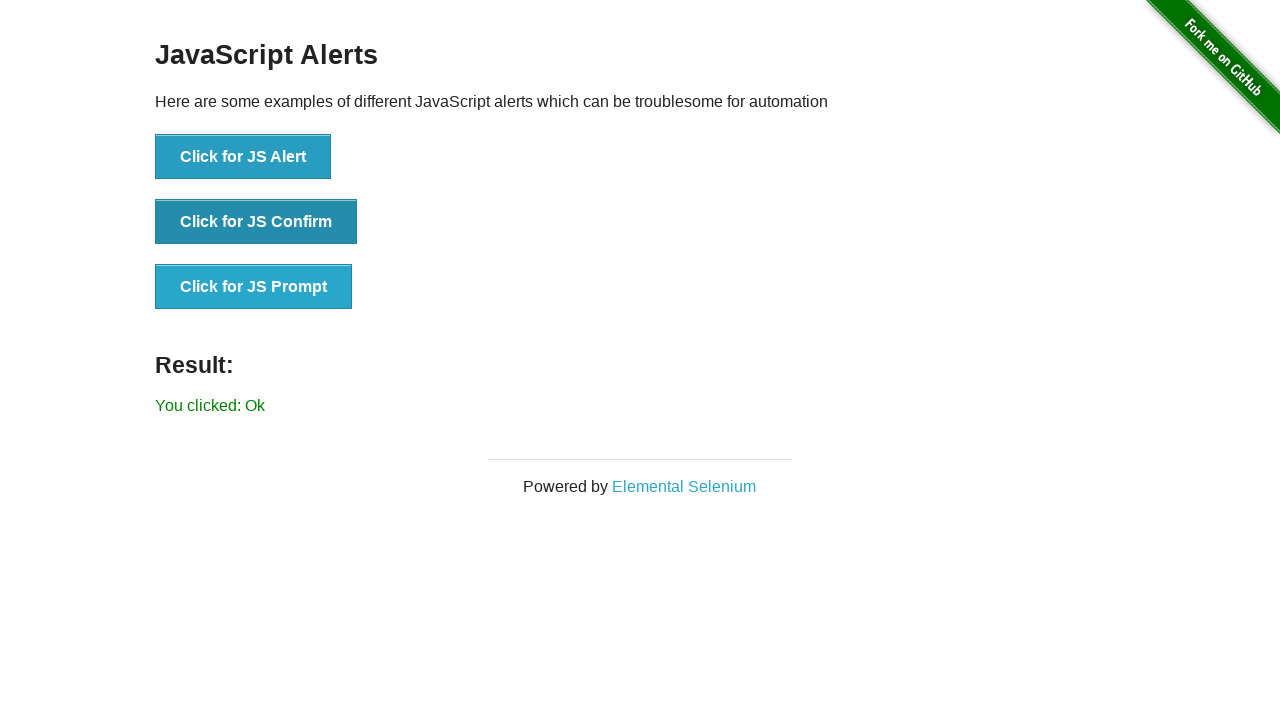

Waited for confirmation alert to be dismissed
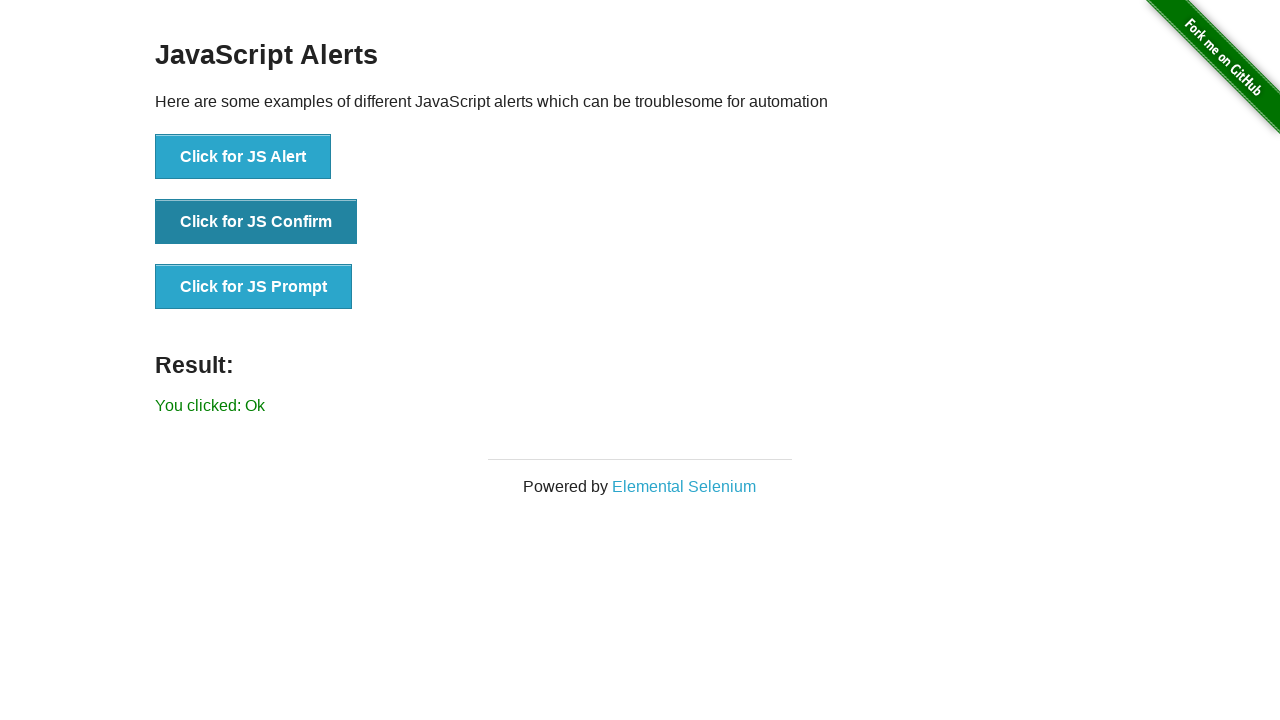

Clicked prompt alert button at (254, 287) on button[onclick='jsPrompt()']
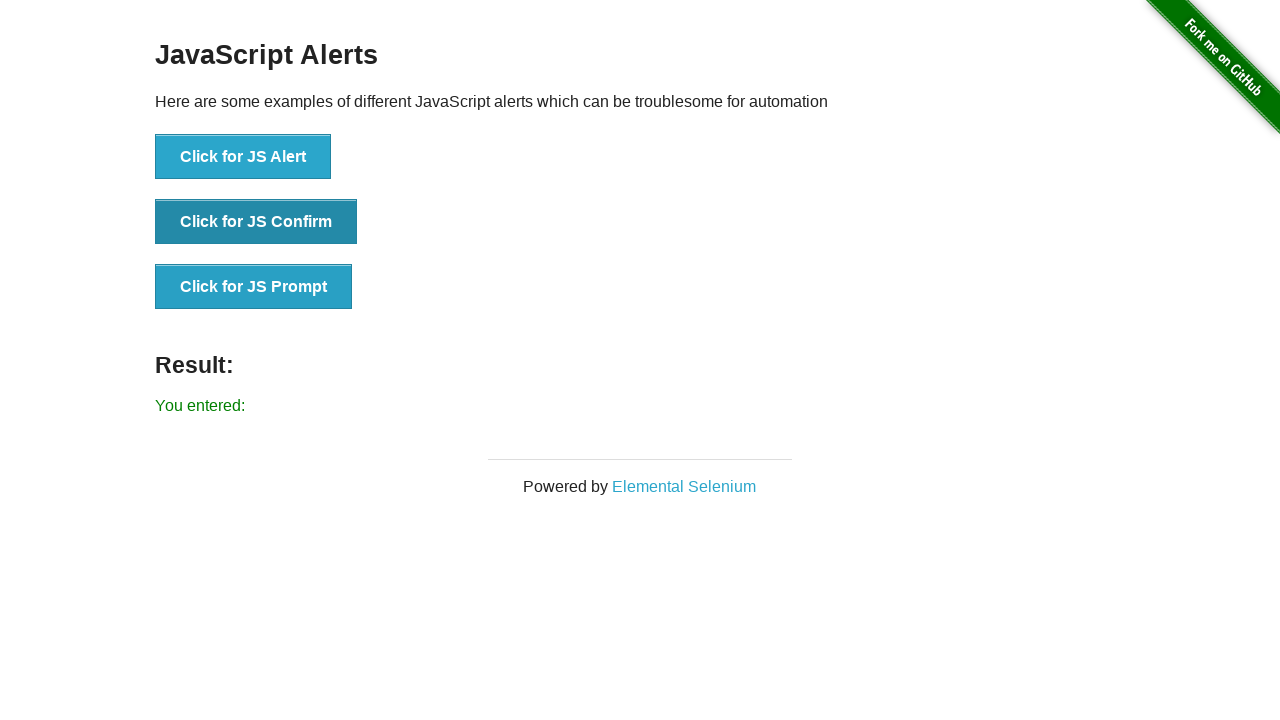

Set up dialog handler to accept prompt alert with text 'Harsha'
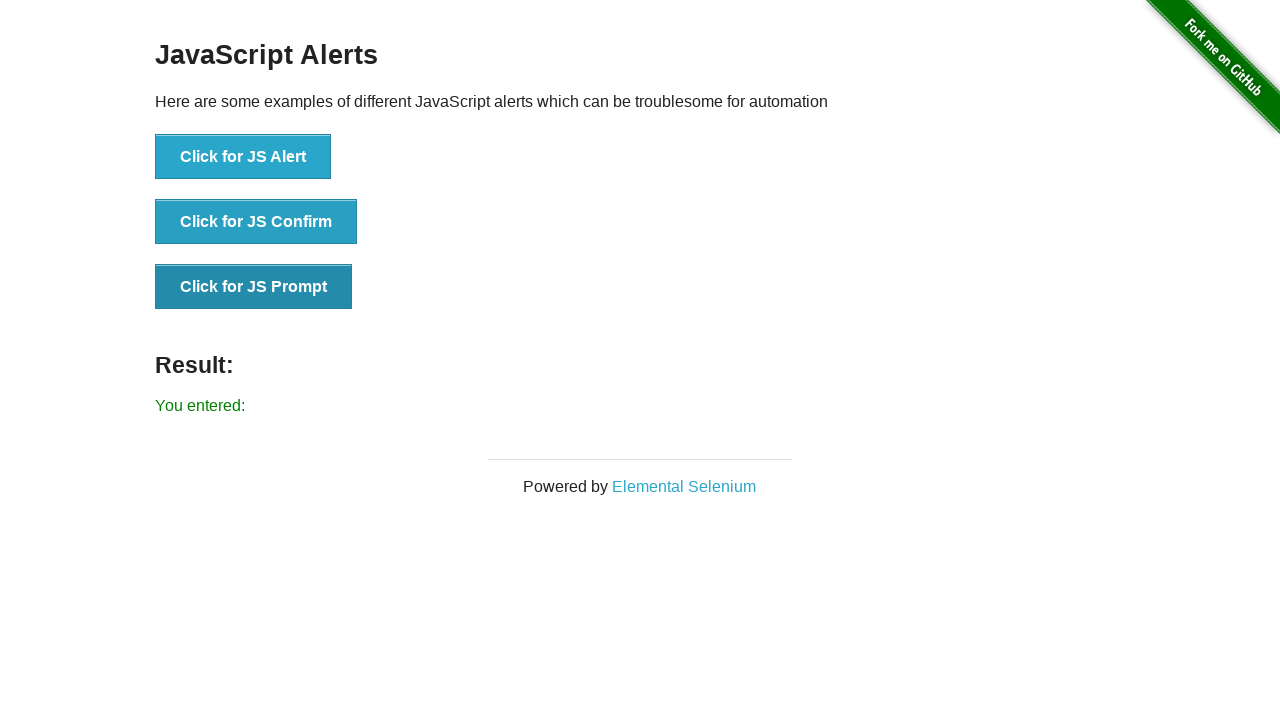

Waited for prompt alert to be handled
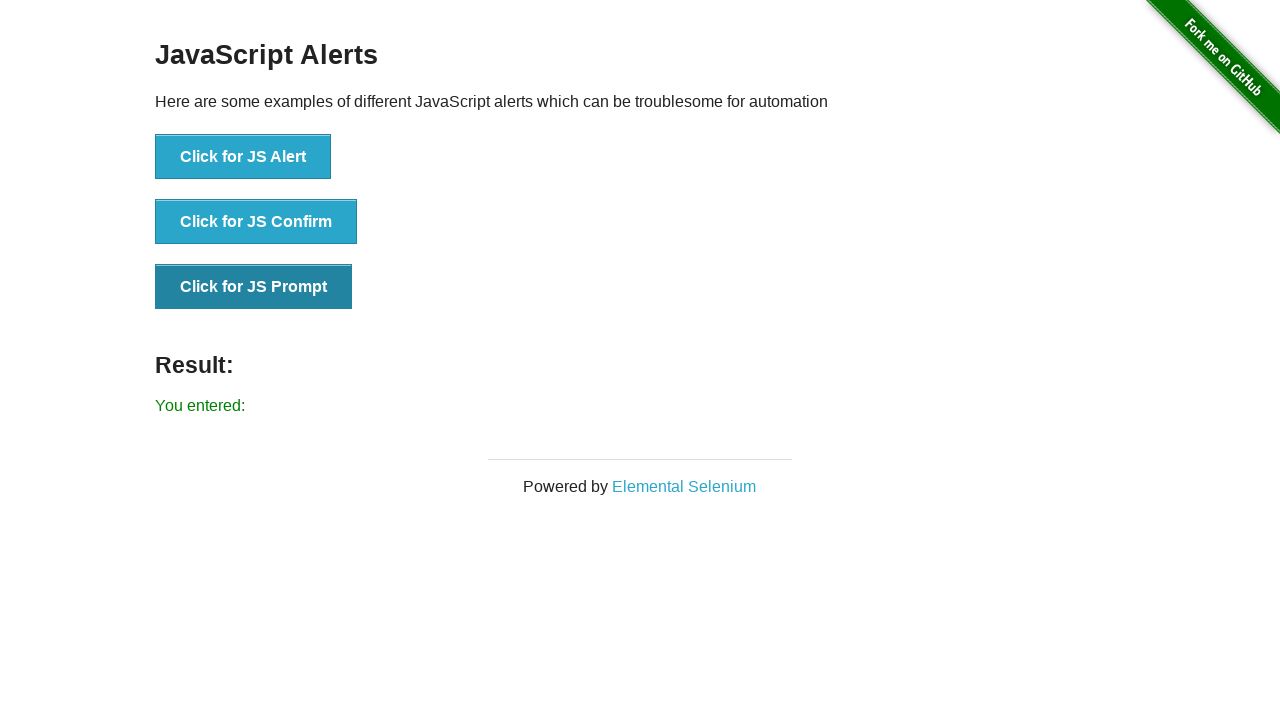

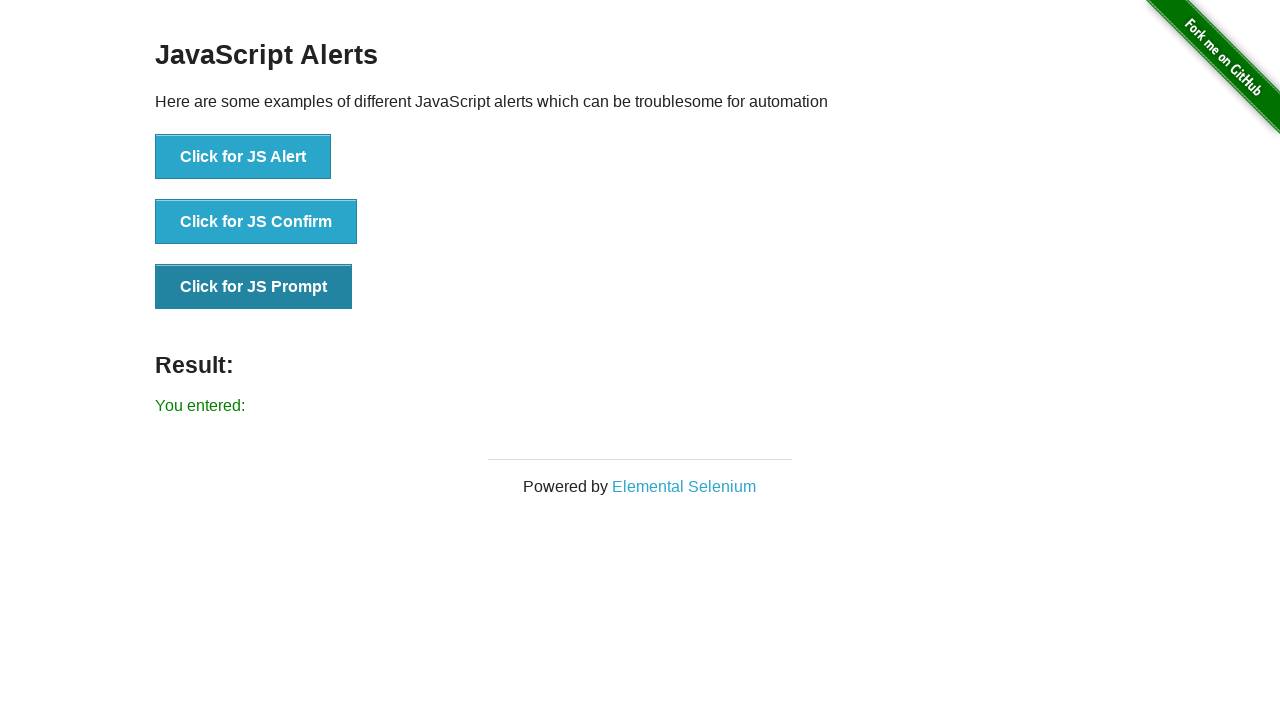